Tests radio button functionality by clicking on Yes, Impressive, and No radio buttons and verifying the output result for each selection.

Starting URL: https://demoqa.com/radio-button

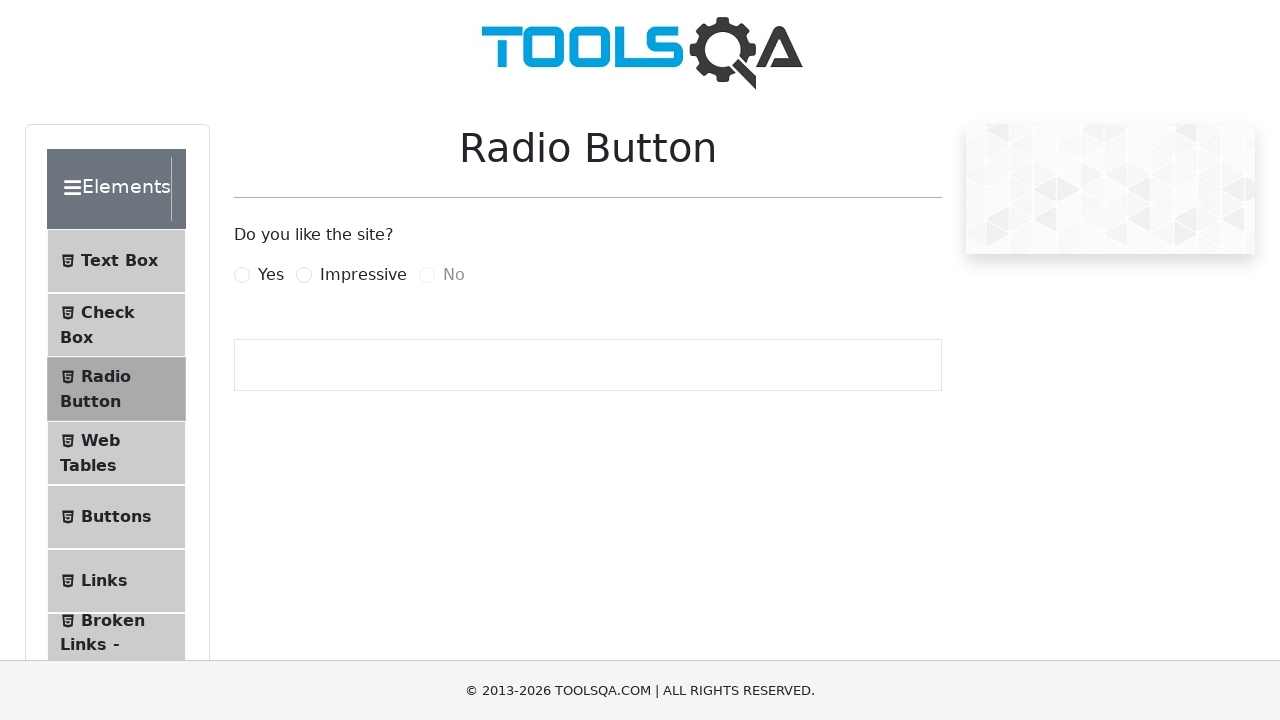

Clicked 'Yes' radio button at (271, 275) on label[for='yesRadio']
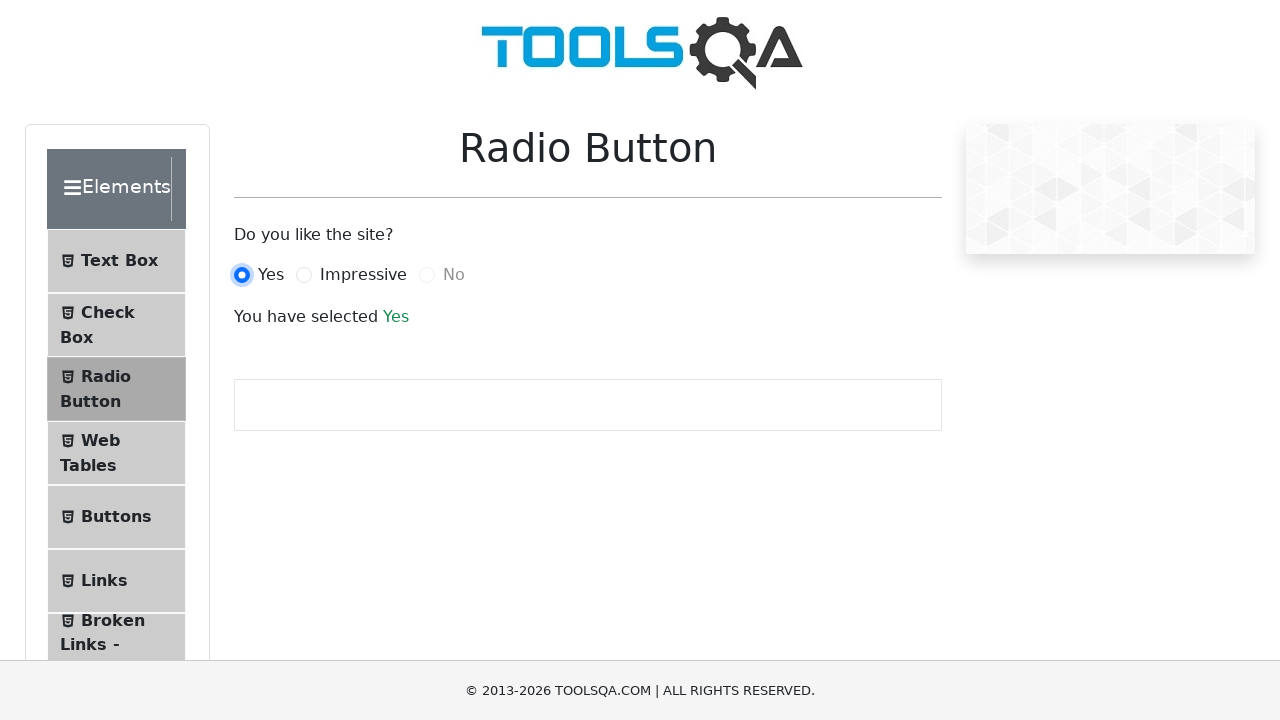

Verified 'Yes' is displayed in output
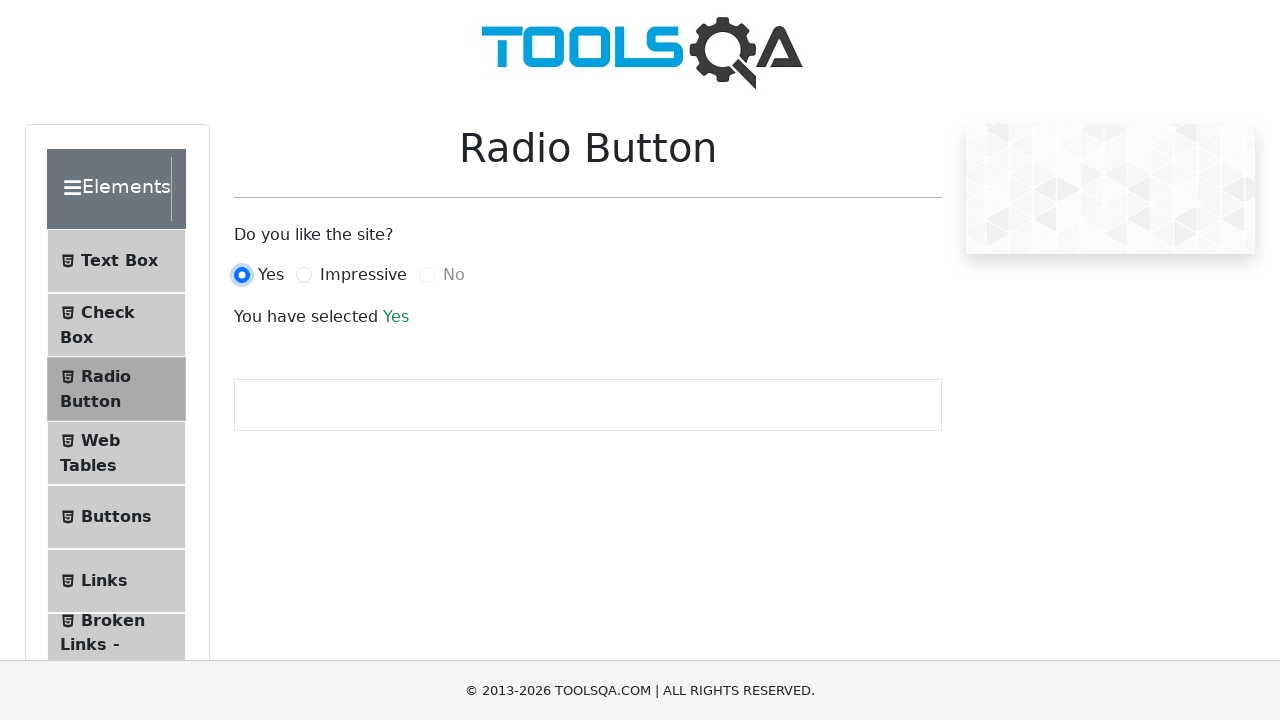

Clicked 'Impressive' radio button at (363, 275) on label[for='impressiveRadio']
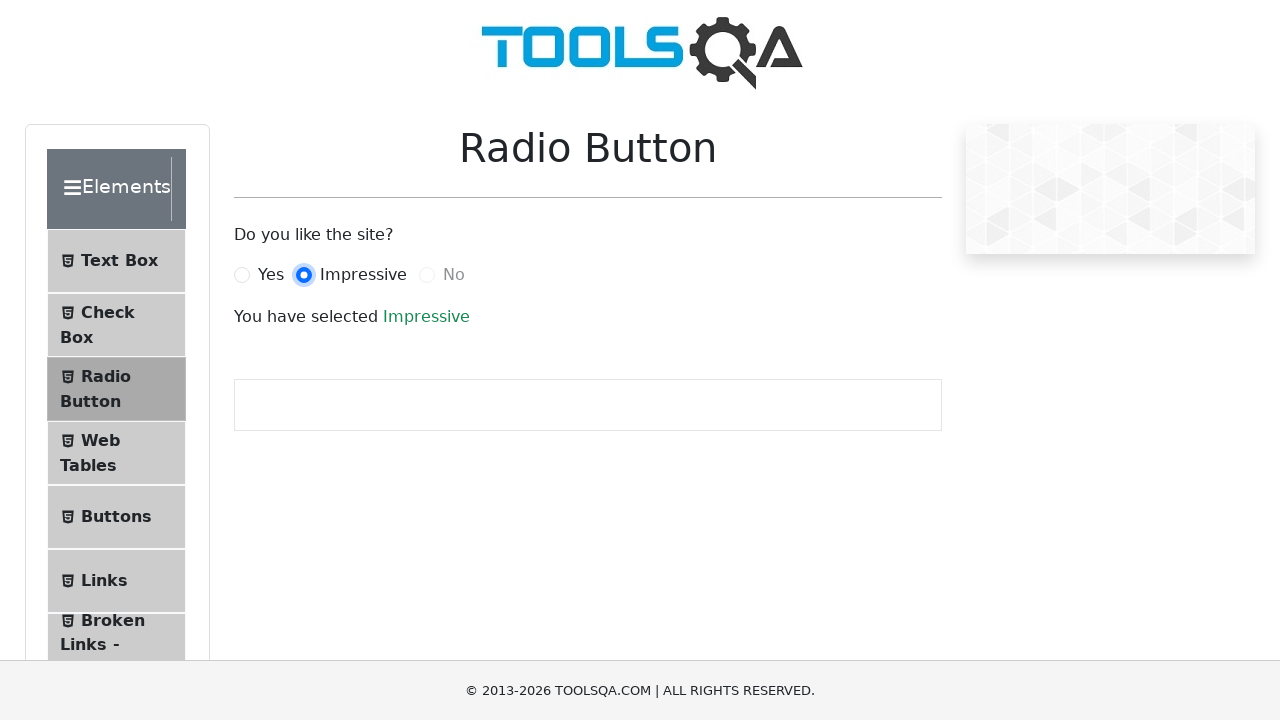

Verified 'Impressive' is displayed in output
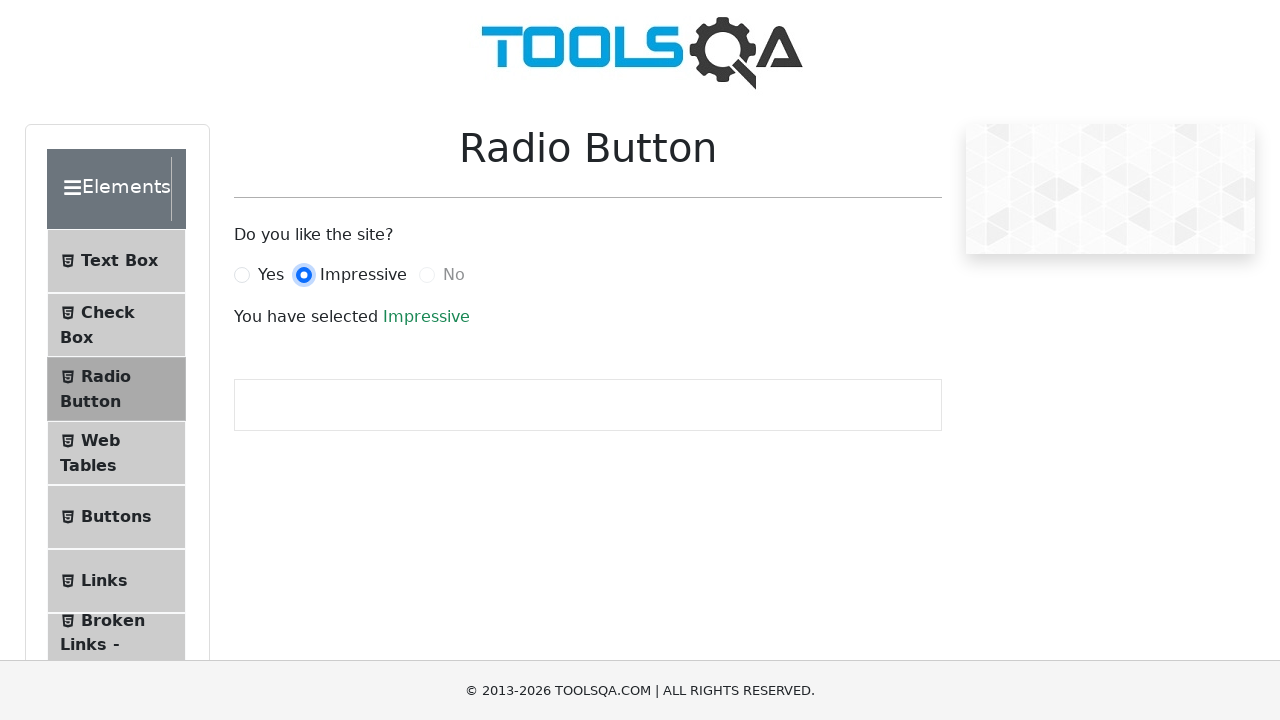

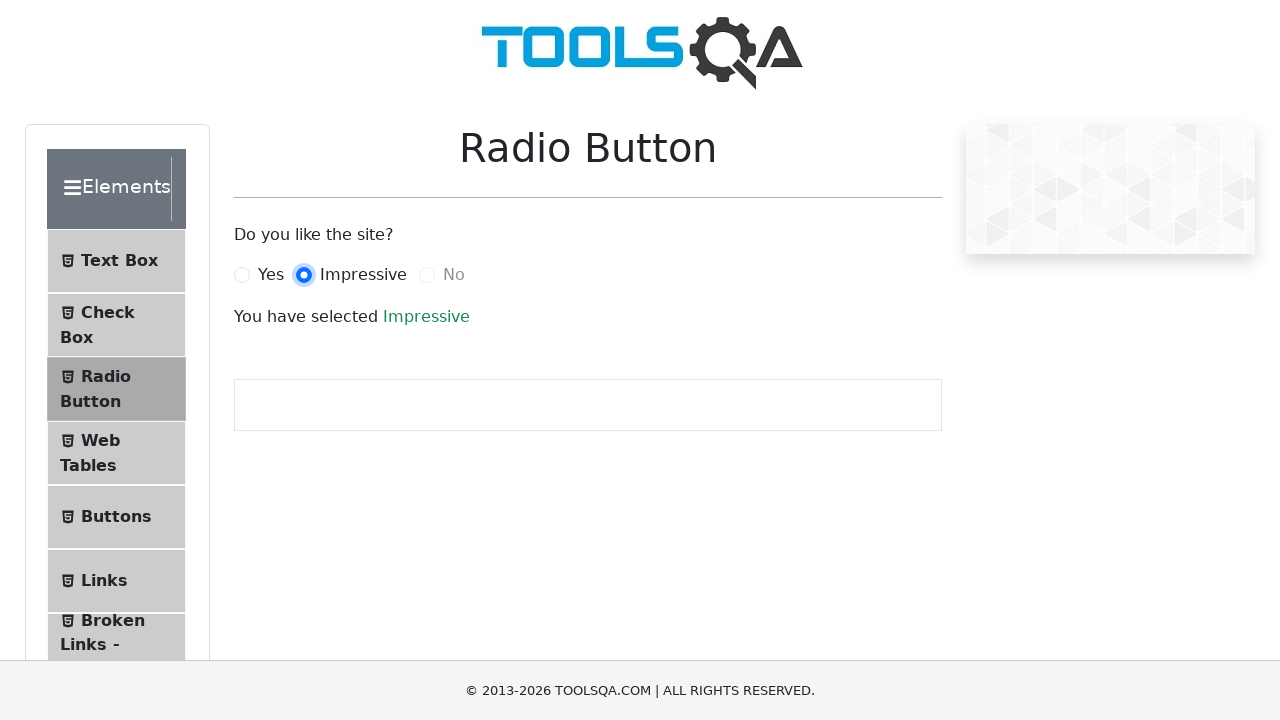